Tests editing todo items by double-clicking to enter edit mode and changing the task text

Starting URL: https://todomvc.com/examples/vue/dist/#/

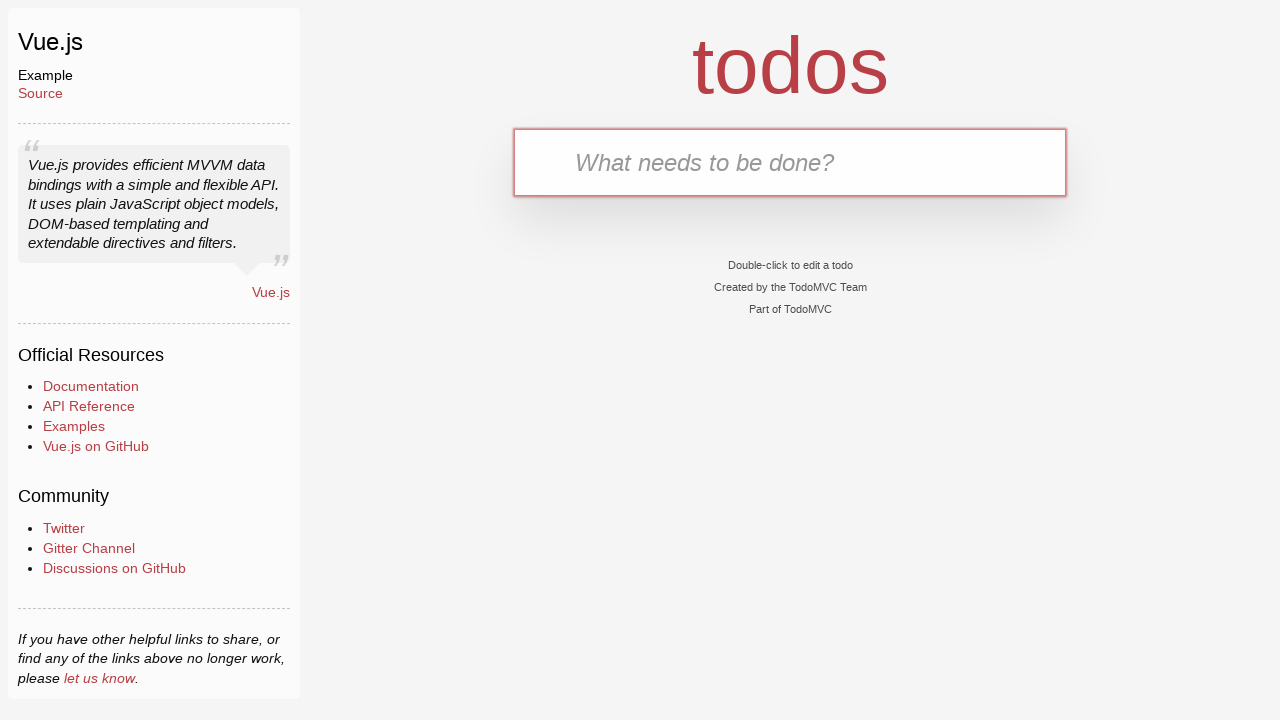

Filled new todo input with 'Interview' on .new-todo
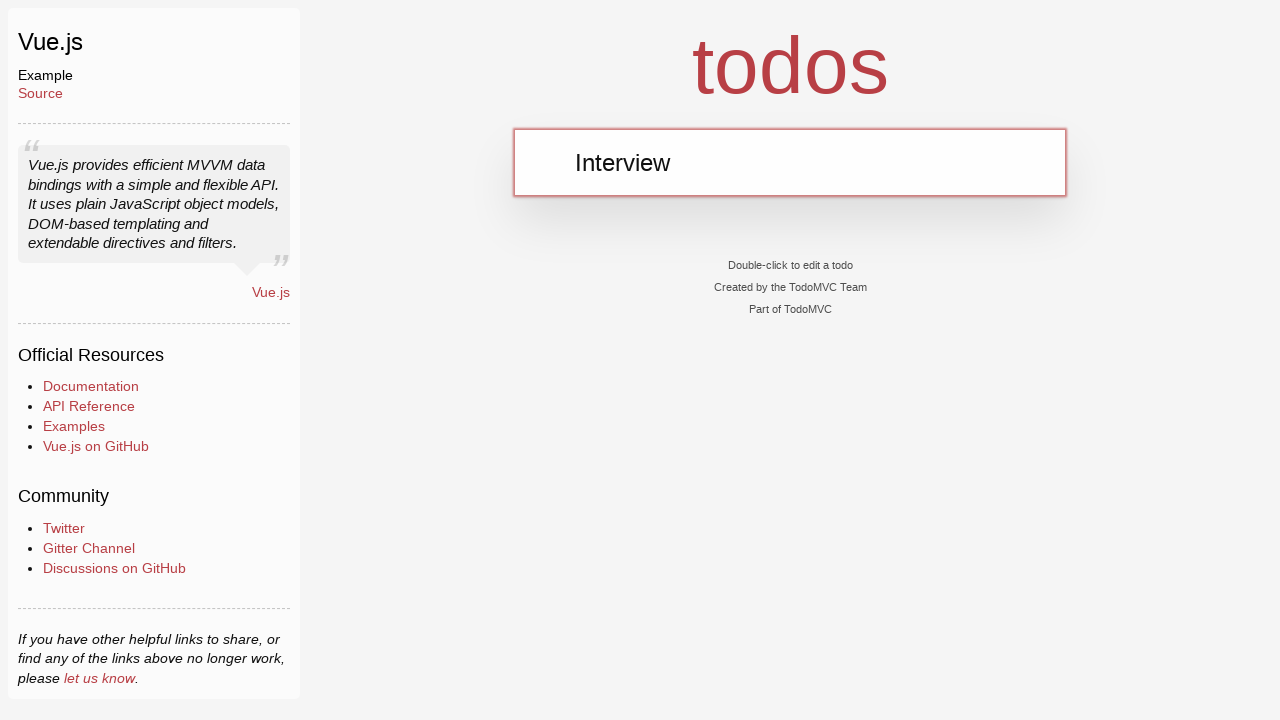

Pressed Enter to add first task 'Interview' on .new-todo
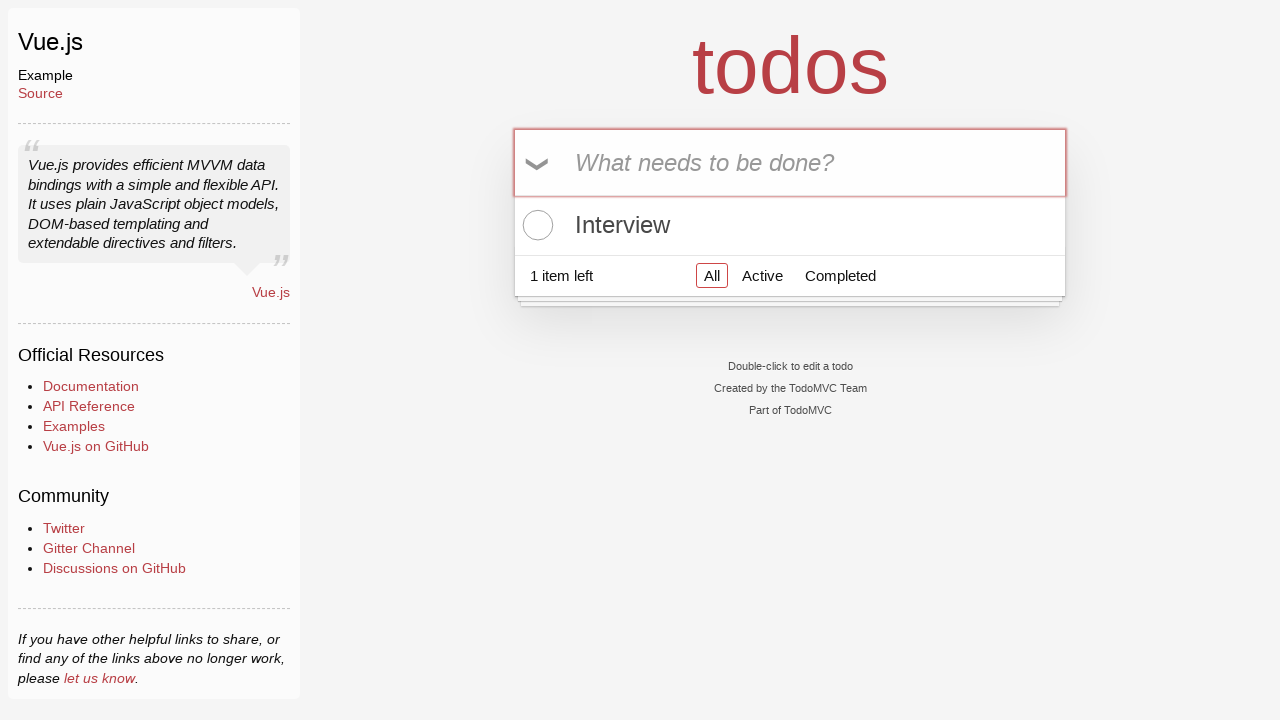

Filled new todo input with 'Interview1' on .new-todo
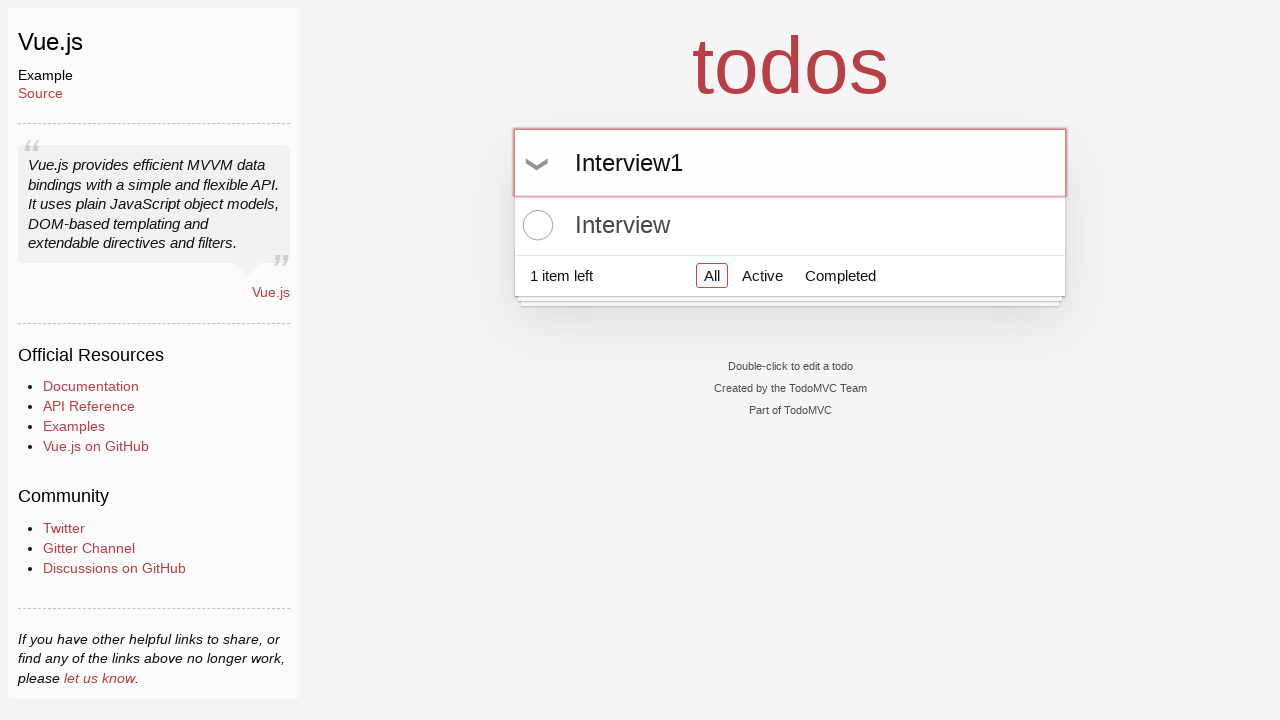

Pressed Enter to add second task 'Interview1' on .new-todo
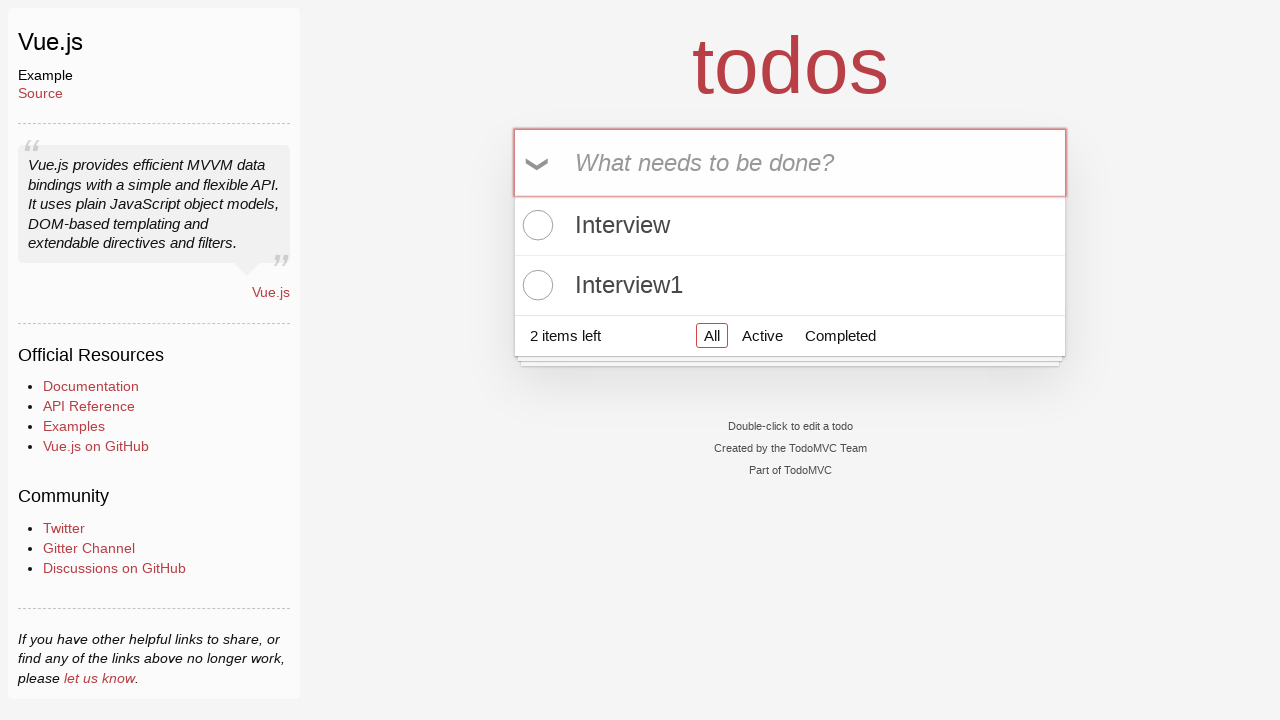

Filled new todo input with 'Interview2' on .new-todo
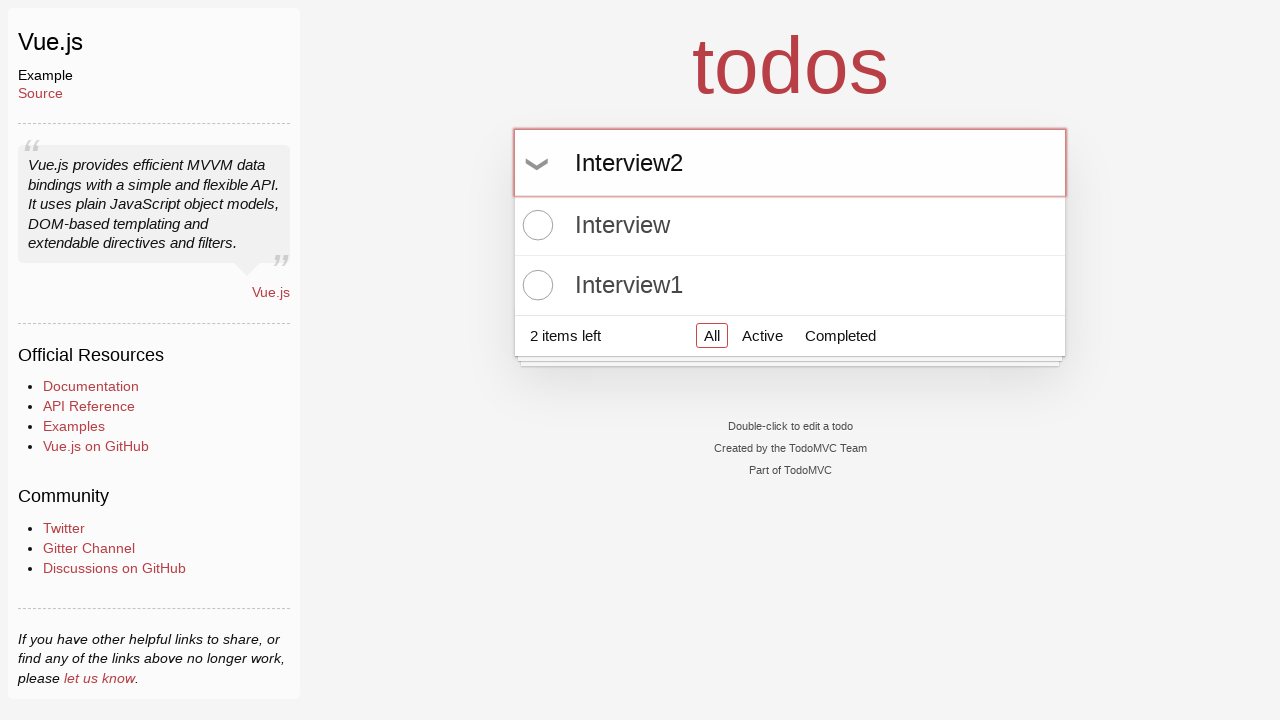

Pressed Enter to add third task 'Interview2' on .new-todo
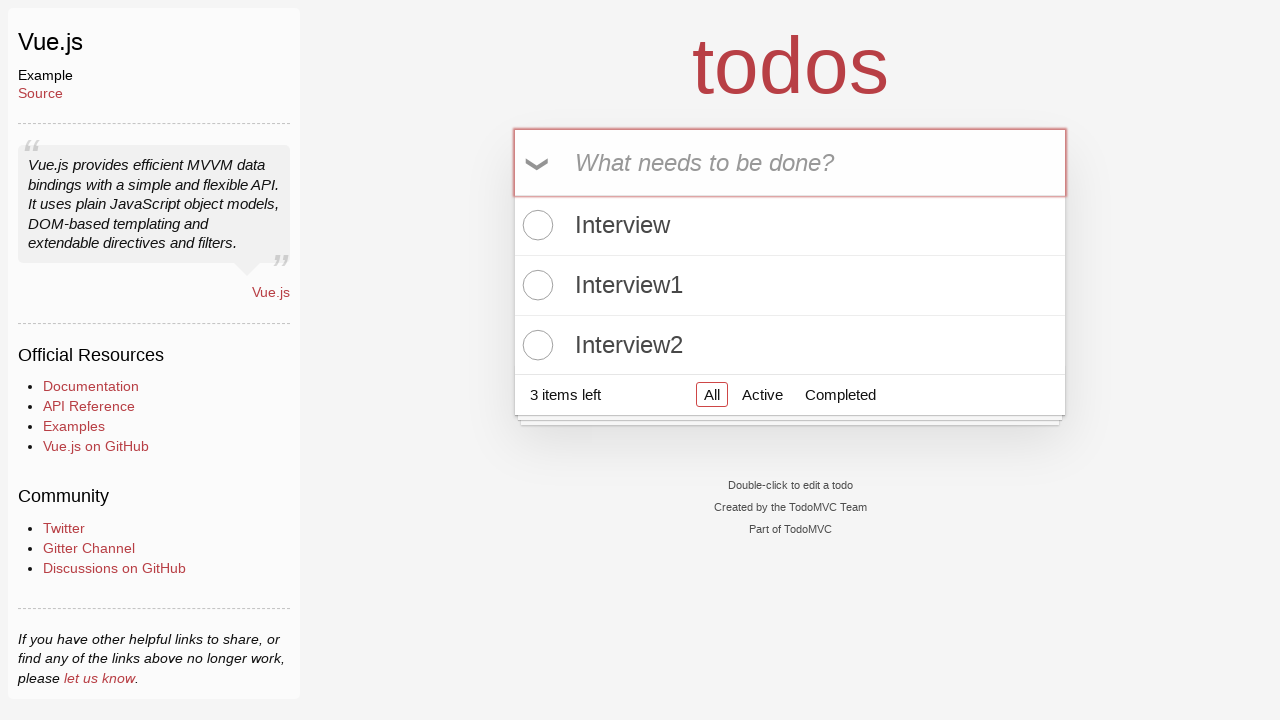

Double-clicked first task to enter edit mode at (790, 225) on .todo-list li:nth-child(1) label
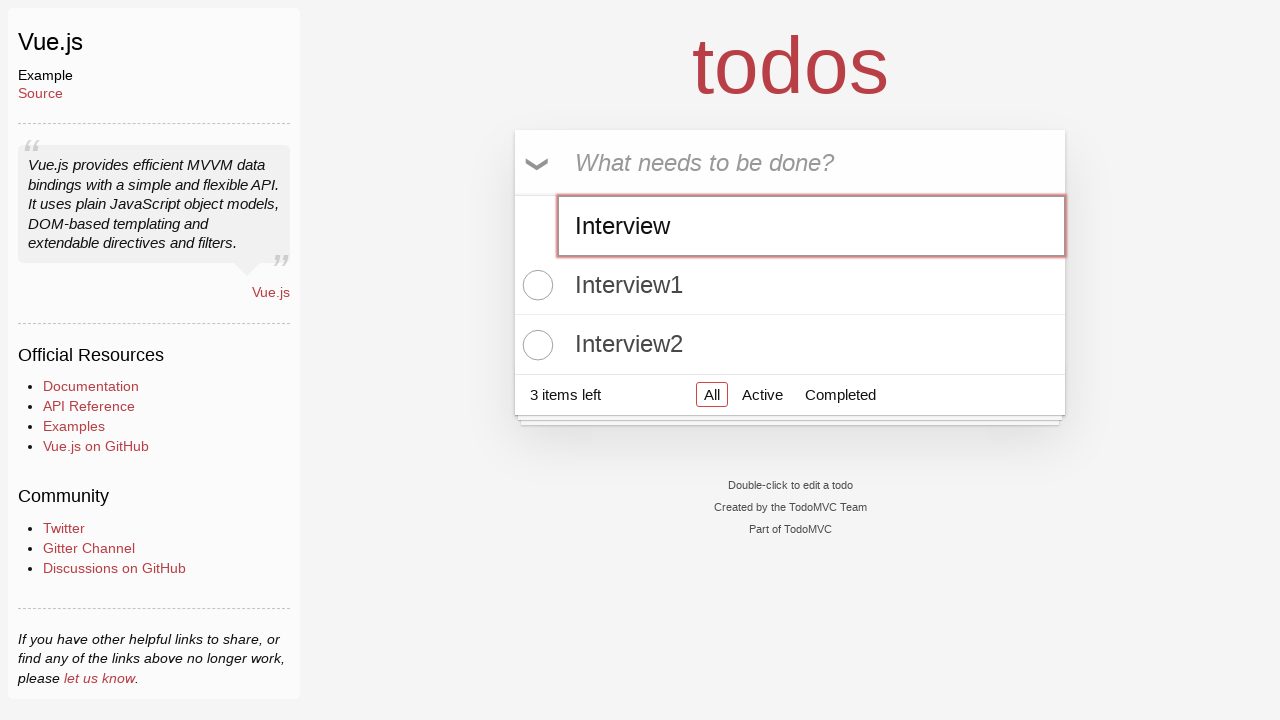

Changed first task text to 'edited_interview' on .todo-list li:nth-child(1) .edit
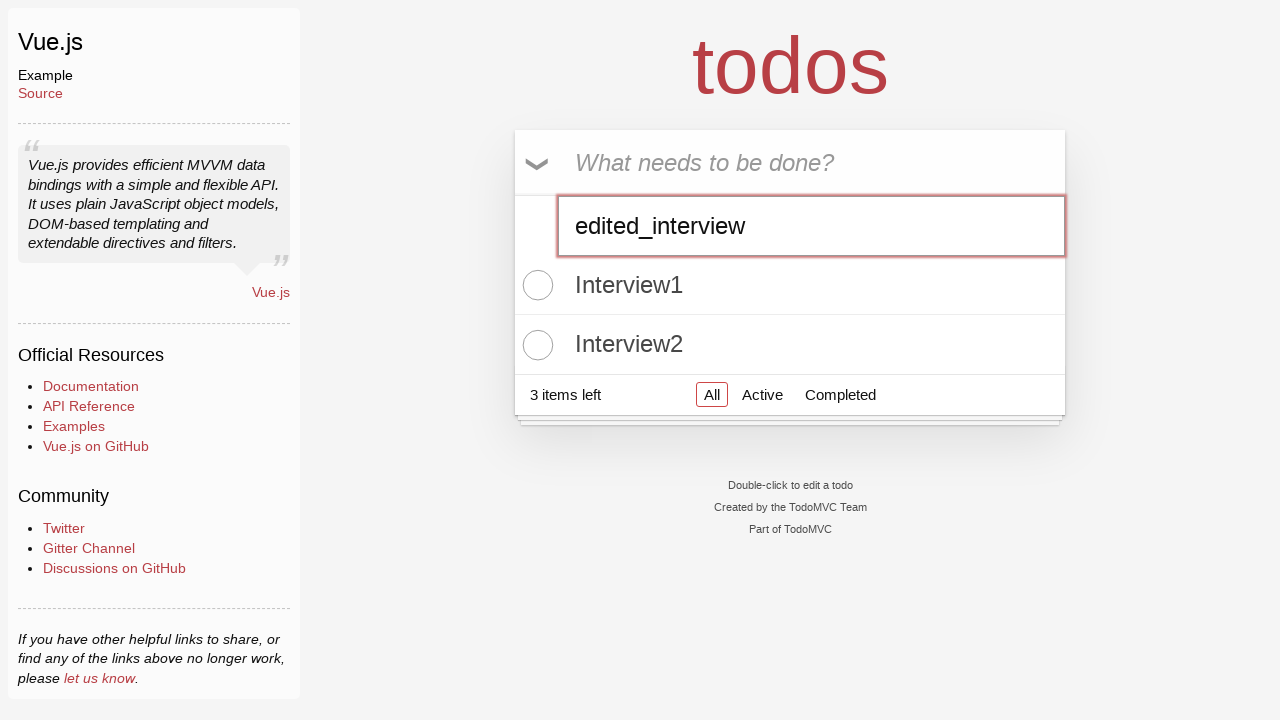

Pressed Enter to confirm edit on first task on .todo-list li:nth-child(1) .edit
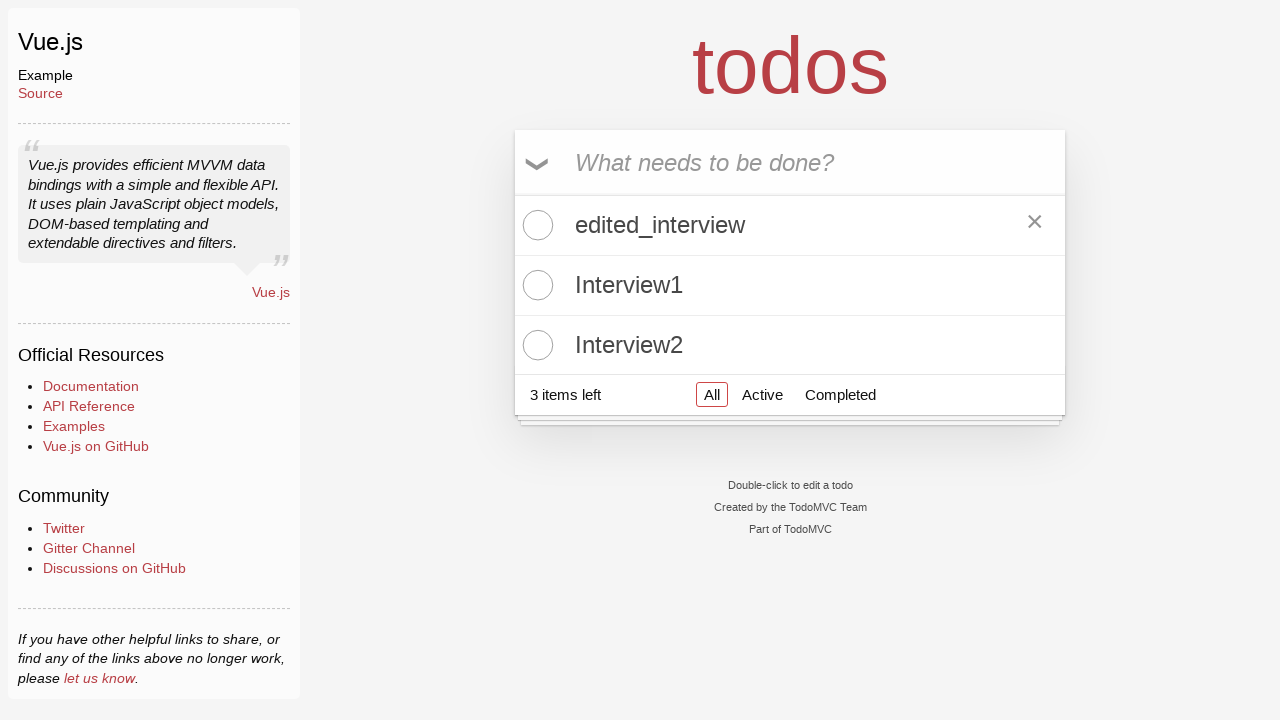

Toggled second task as completed at (535, 285) on .todo-list li:nth-child(2) .toggle
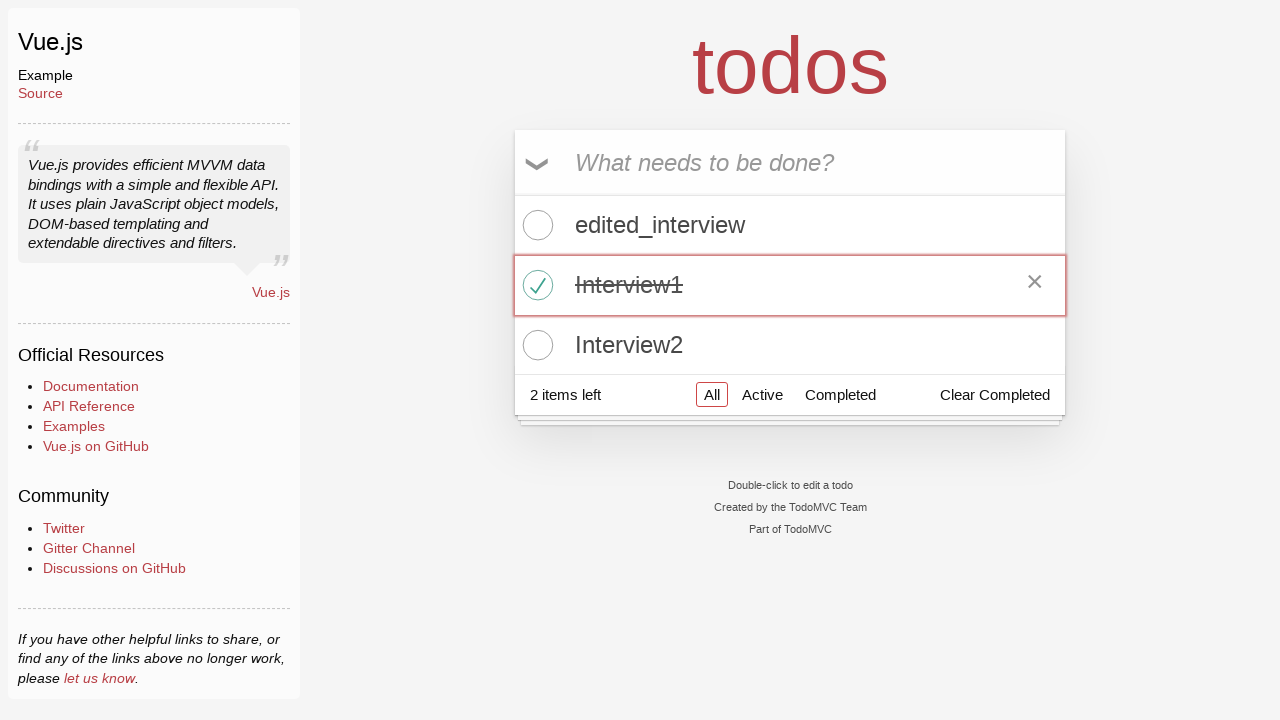

Double-clicked second task to enter edit mode at (790, 285) on .todo-list li:nth-child(2) label
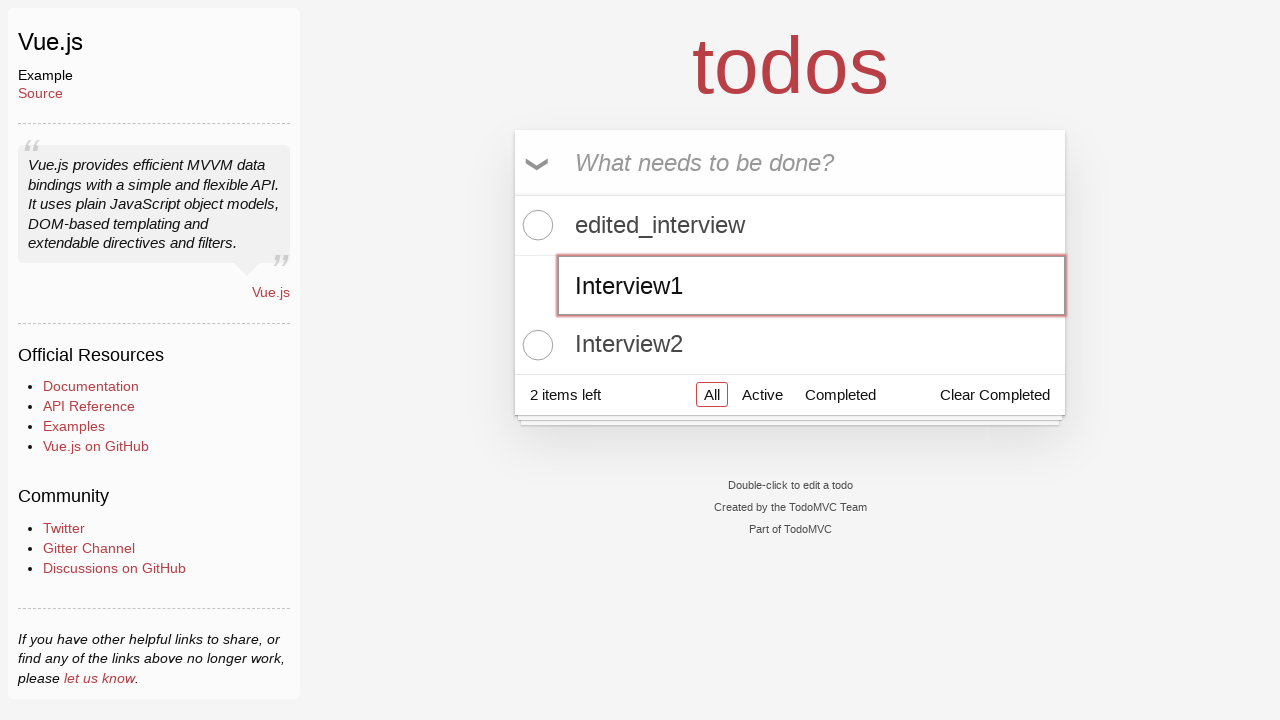

Changed second task text to 'edited_interview1' on .todo-list li:nth-child(2) .edit
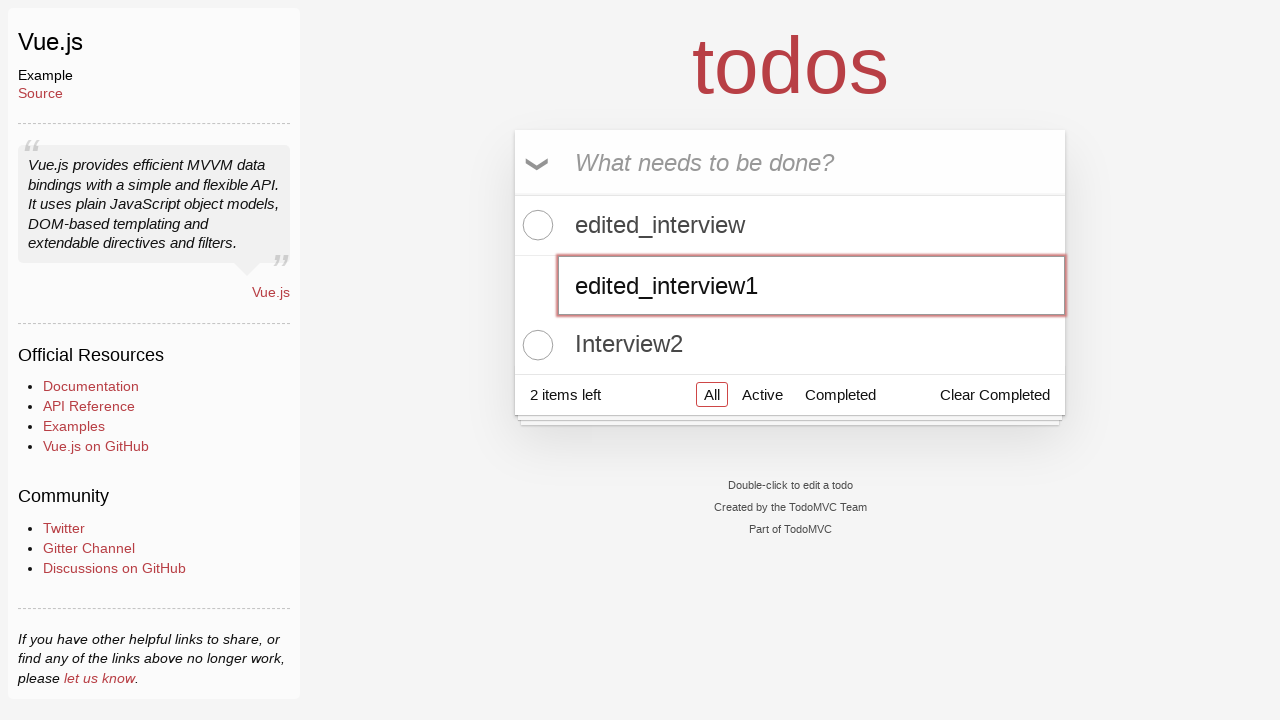

Pressed Enter to confirm edit on second task on .todo-list li:nth-child(2) .edit
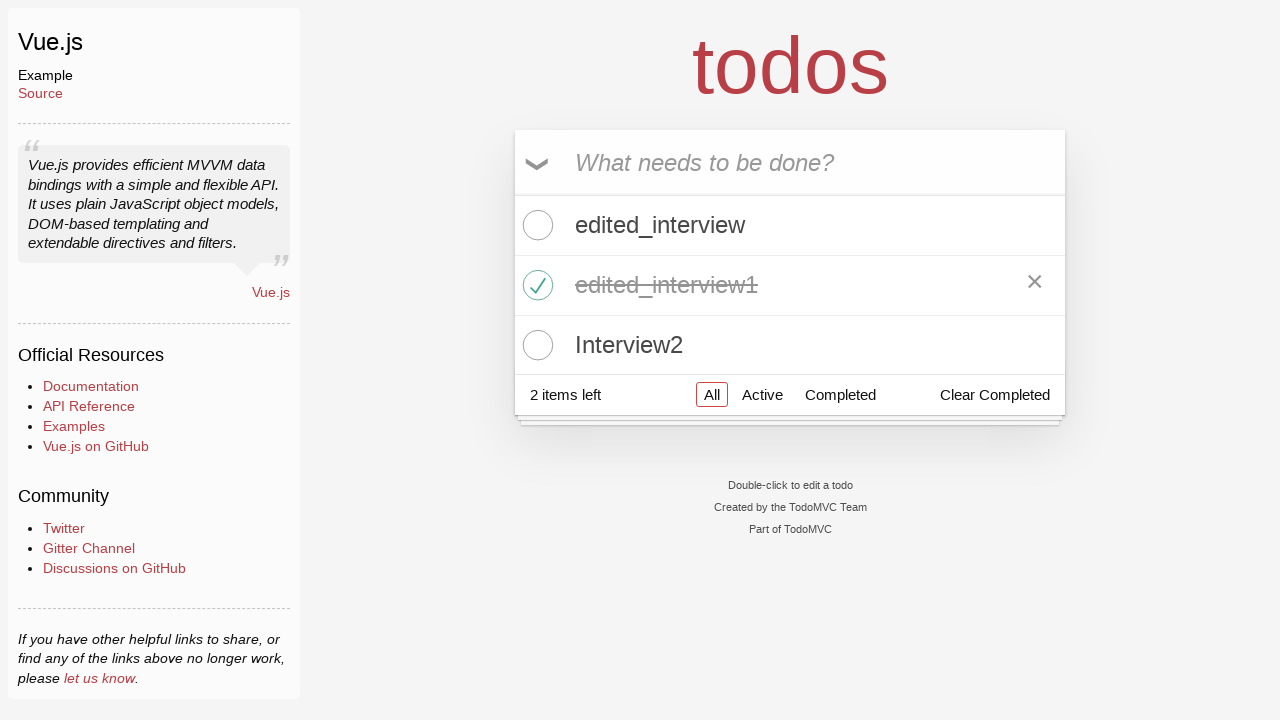

Clicked filter to show completed tasks at (840, 395) on a[href='#/completed']
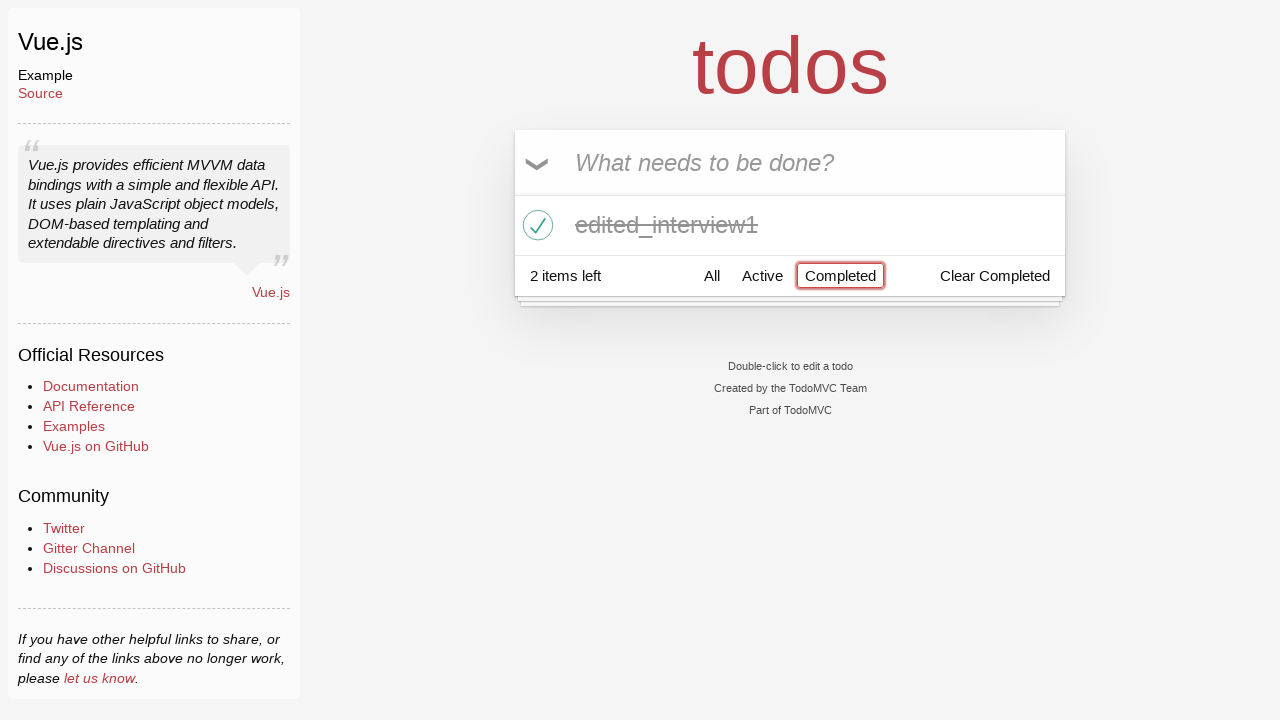

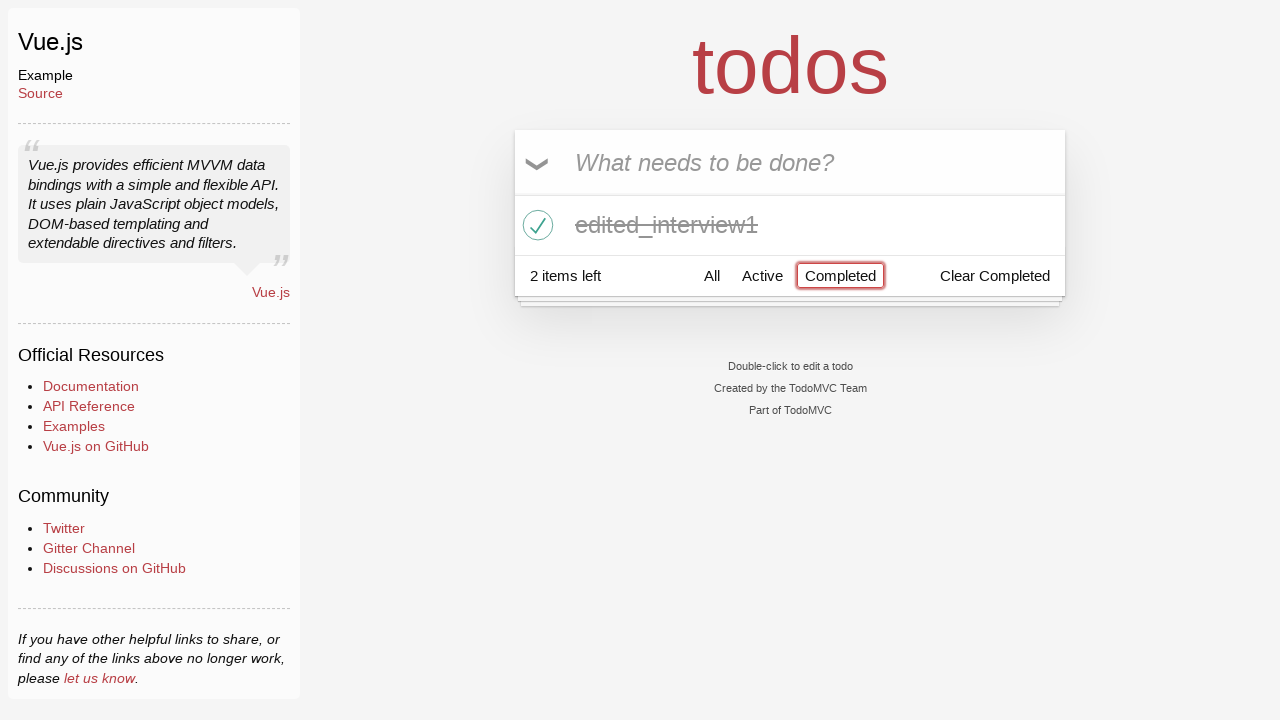